Tests JavaScript alert handling by accepting and dismissing confirm dialogs

Starting URL: https://the-internet.herokuapp.com/javascript_alerts

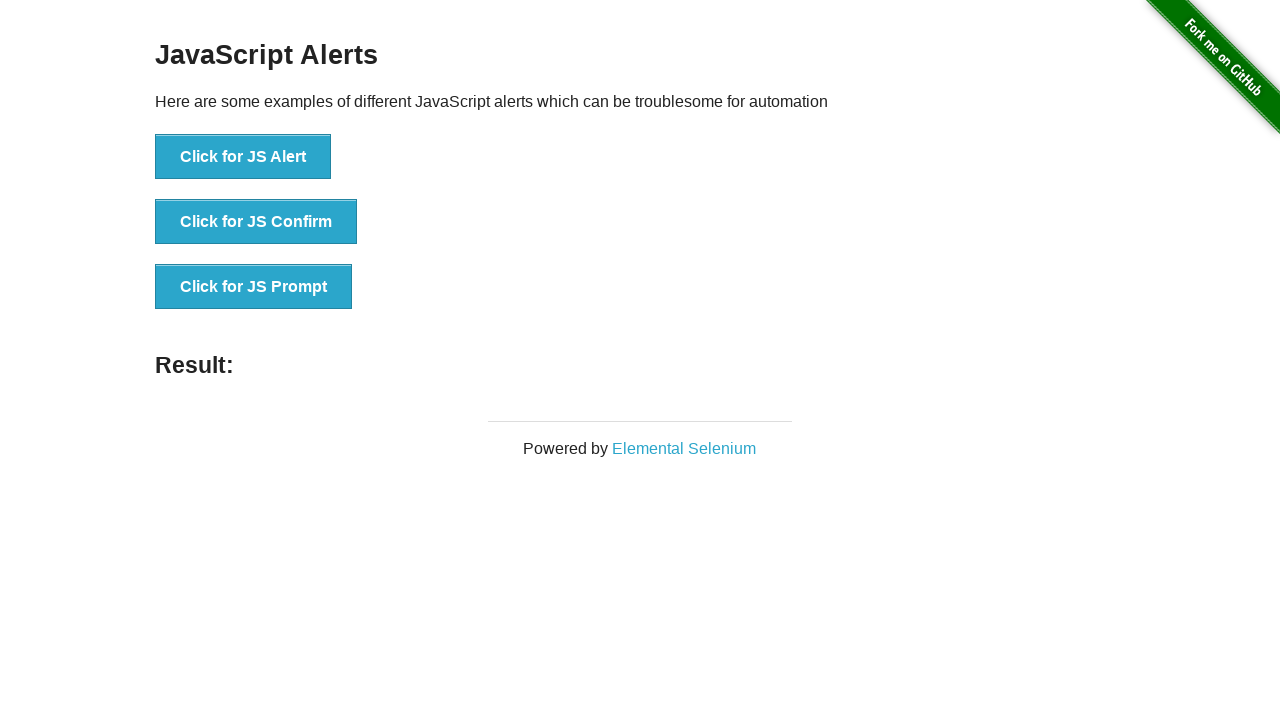

Set up dialog handler to accept the alert
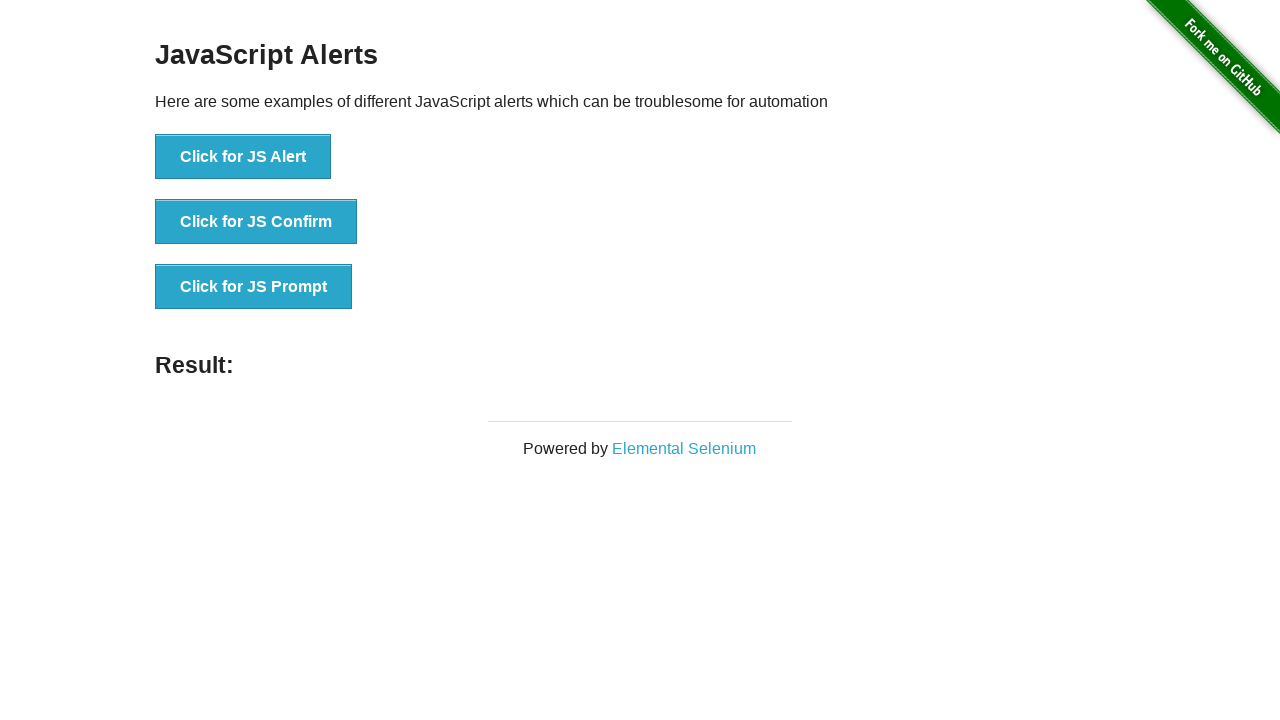

Clicked button to trigger first JavaScript confirm dialog at (256, 222) on button:text('Click for JS Confirm')
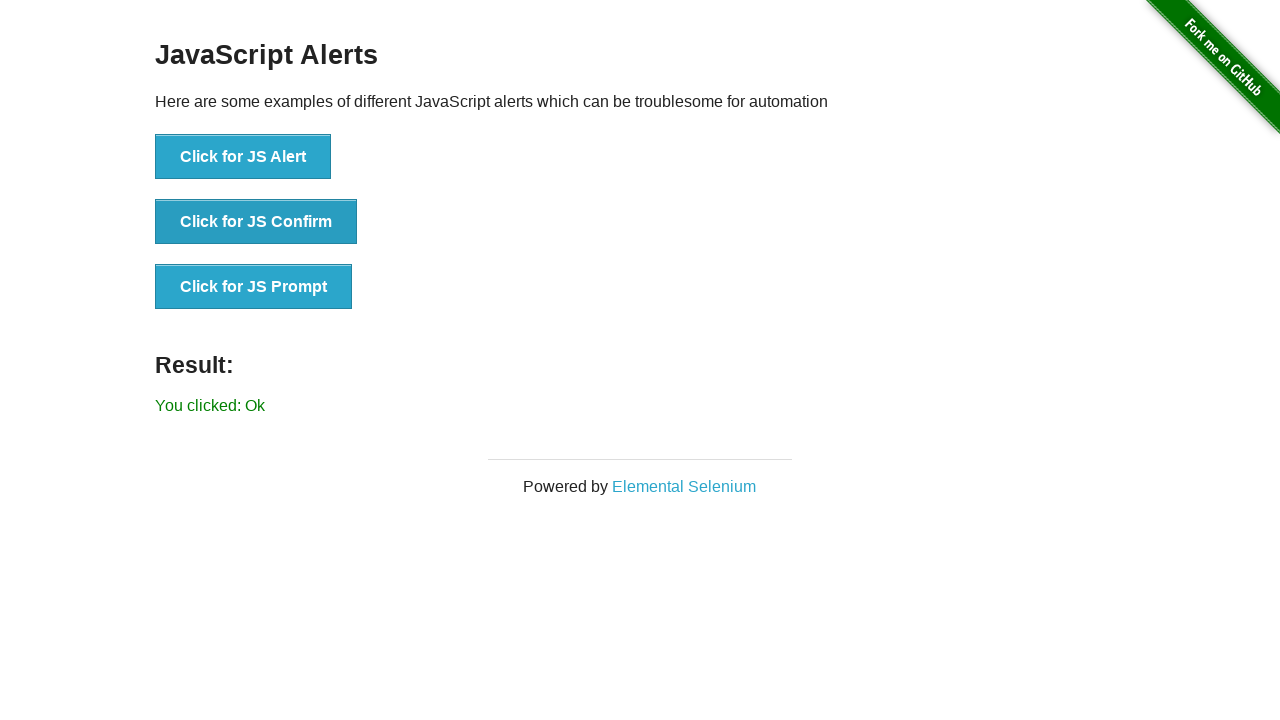

Waited 2 seconds for dialog to be processed
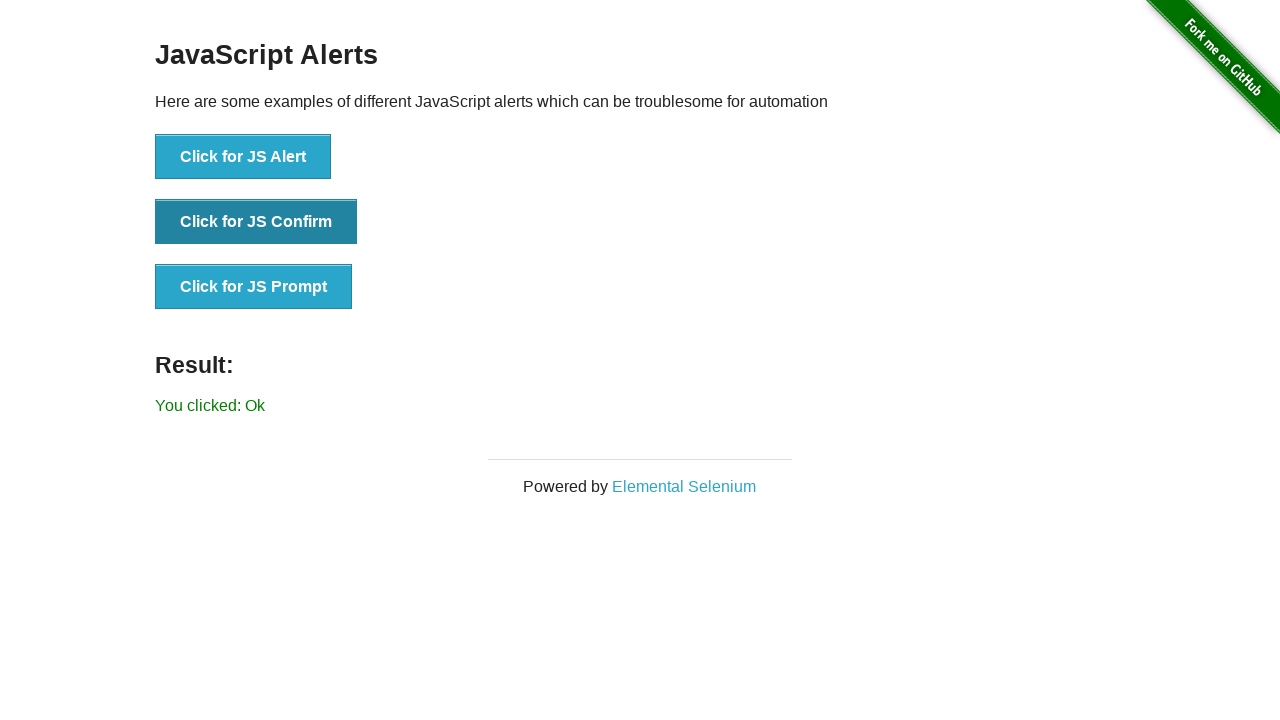

Set up dialog handler to dismiss the alert
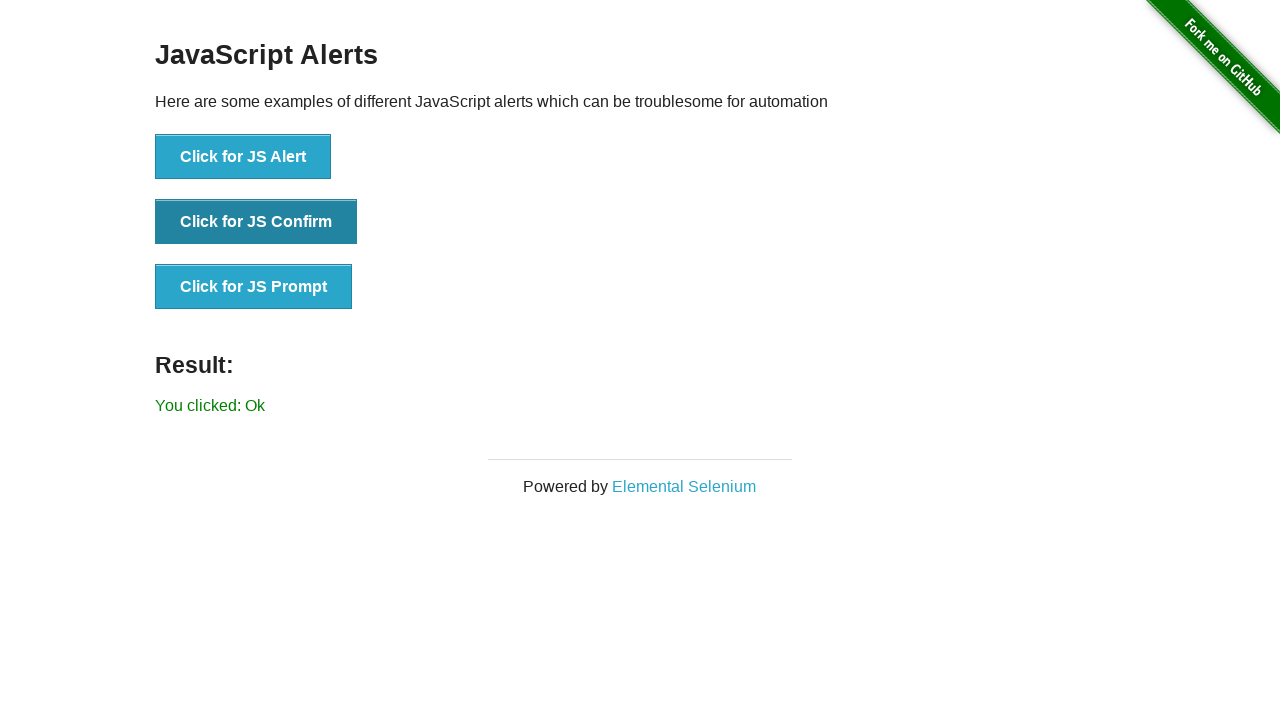

Clicked button to trigger second JavaScript confirm dialog at (256, 222) on button:text('Click for JS Confirm')
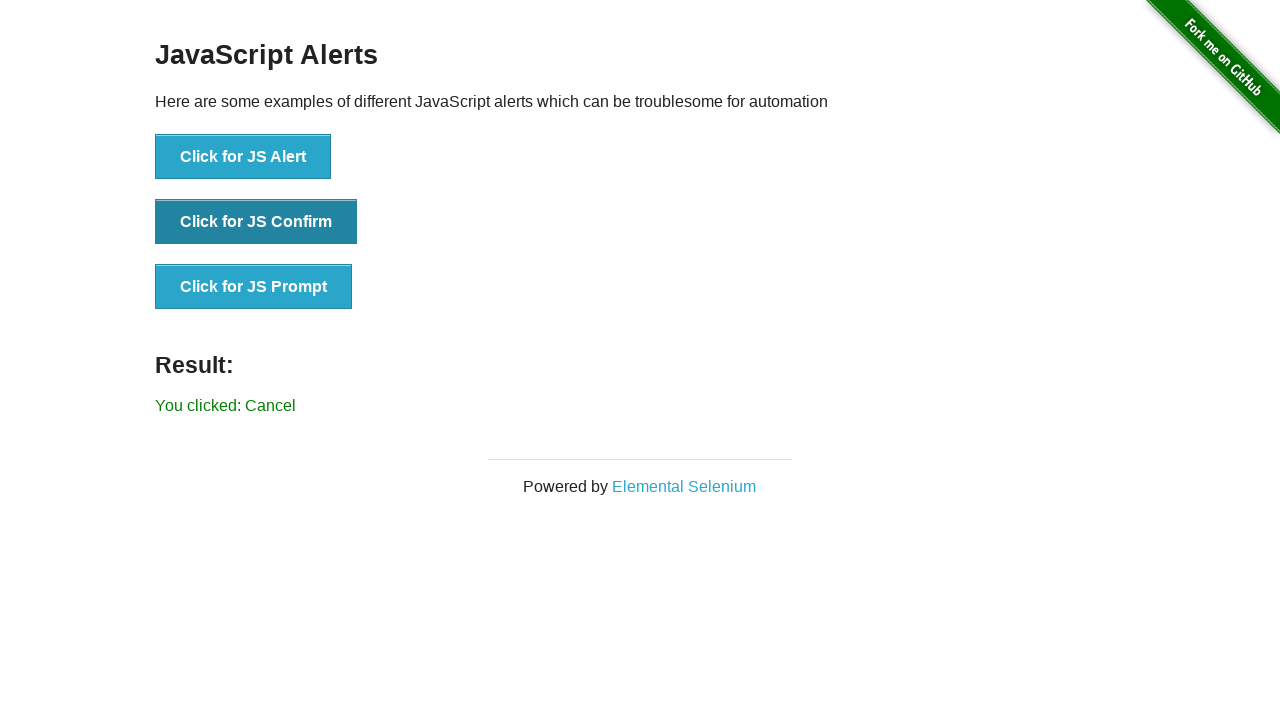

Waited 2 seconds for dialog to be processed
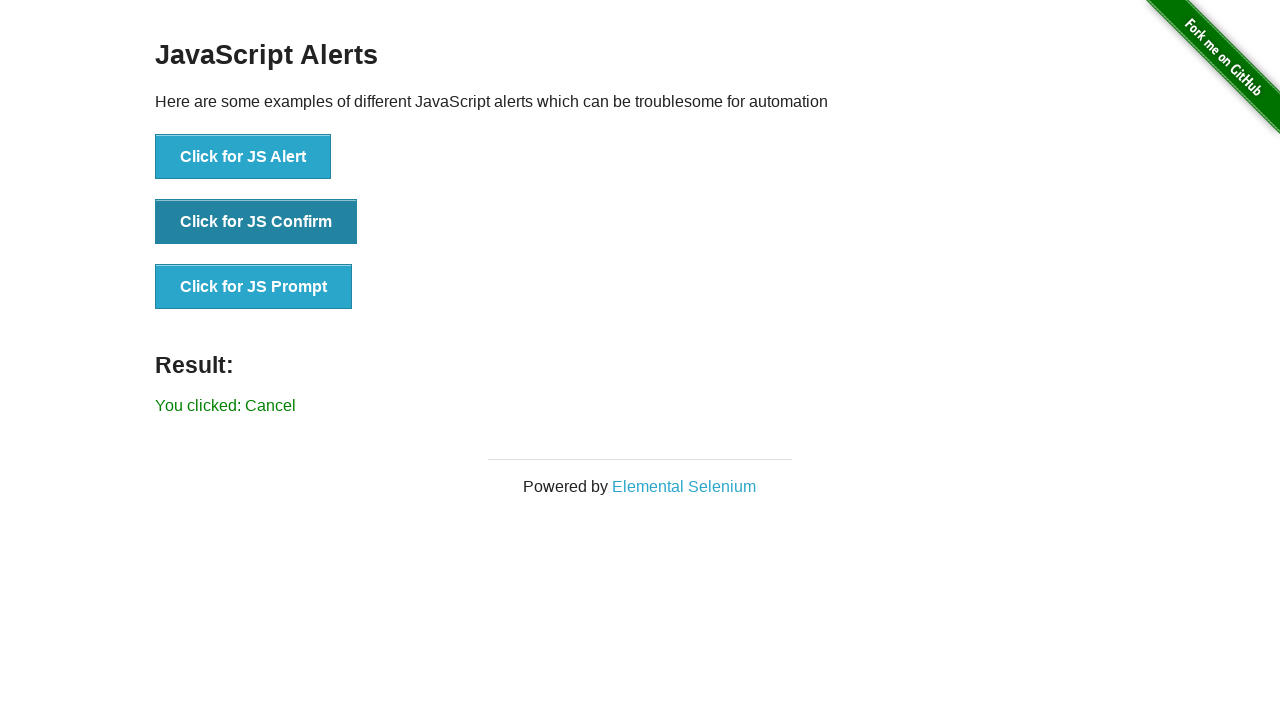

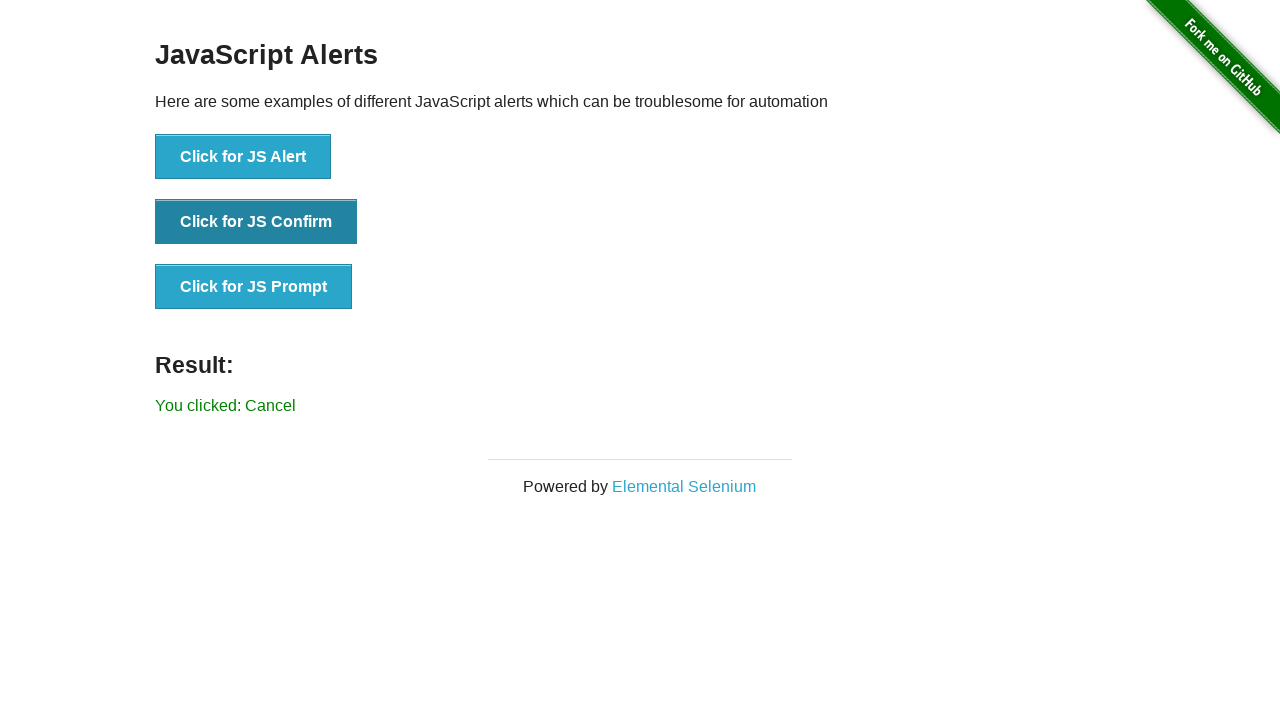